Tests navigation functionality on letcode.in by clicking through pages, using the home button, and testing browser back/refresh operations

Starting URL: https://letcode.in

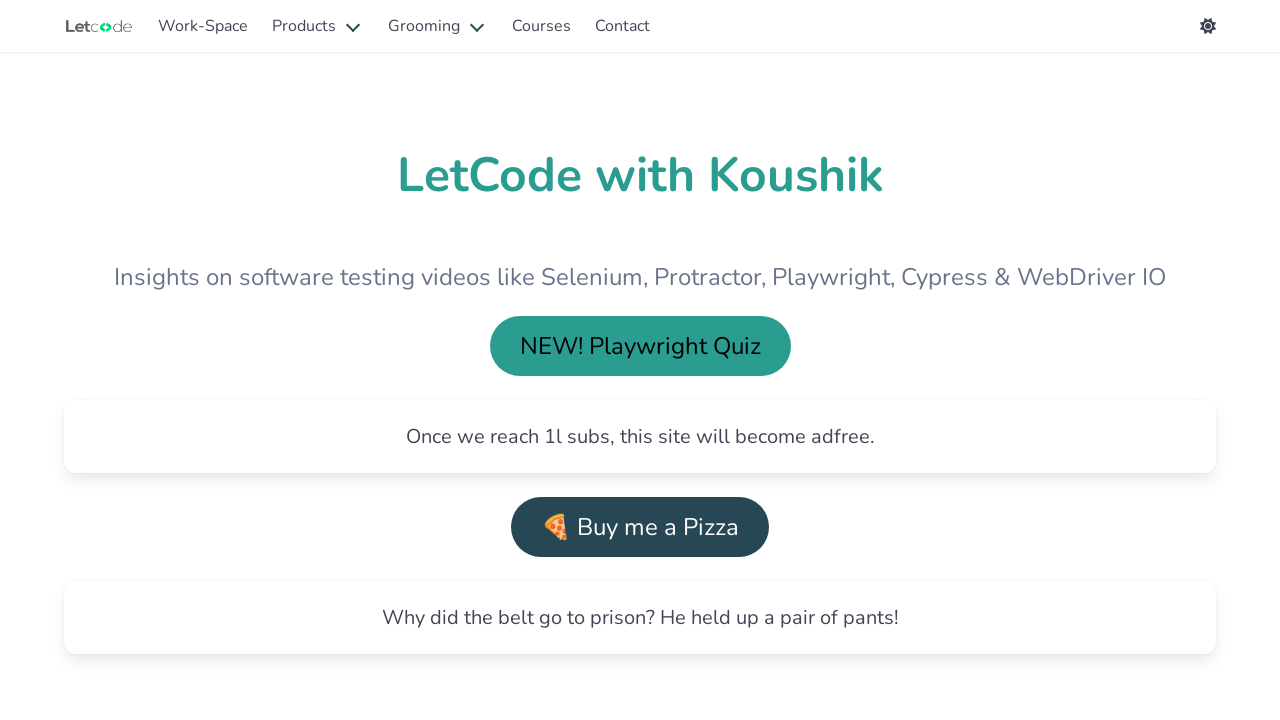

Clicked on Work-Space link at (203, 26) on text=Work-Space
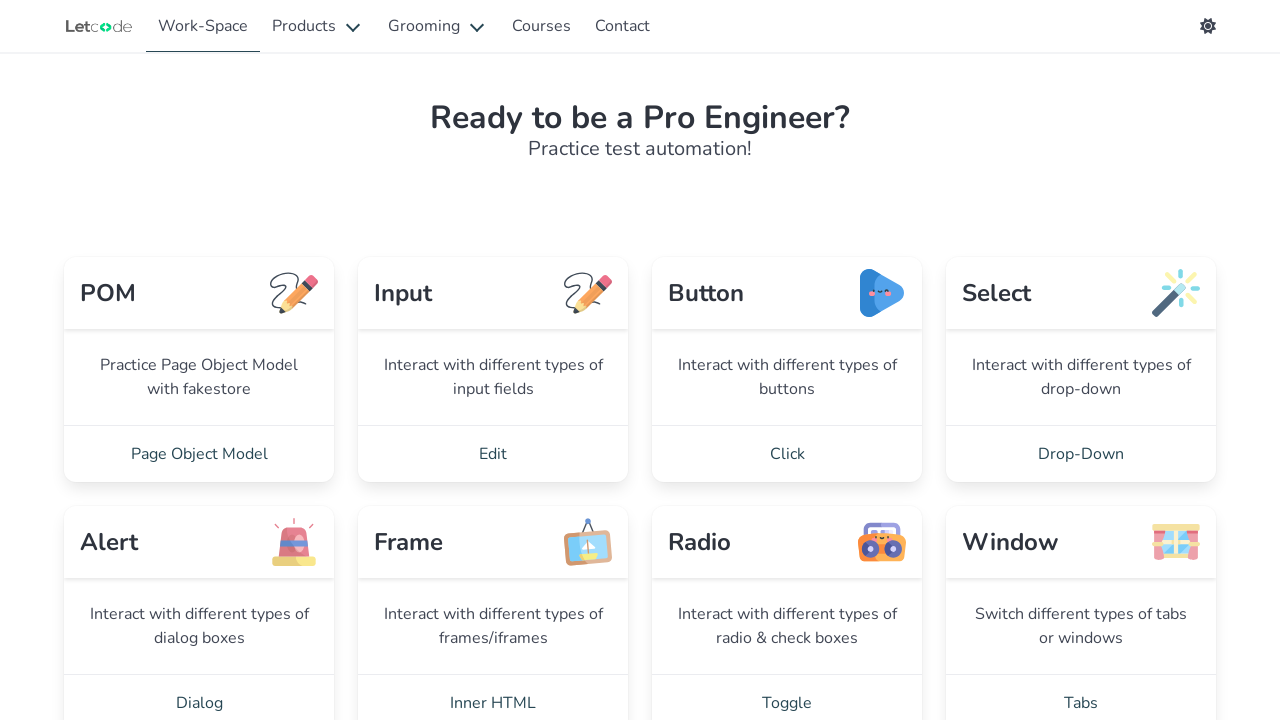

Clicked on button practice link at (787, 454) on a[href='/button']
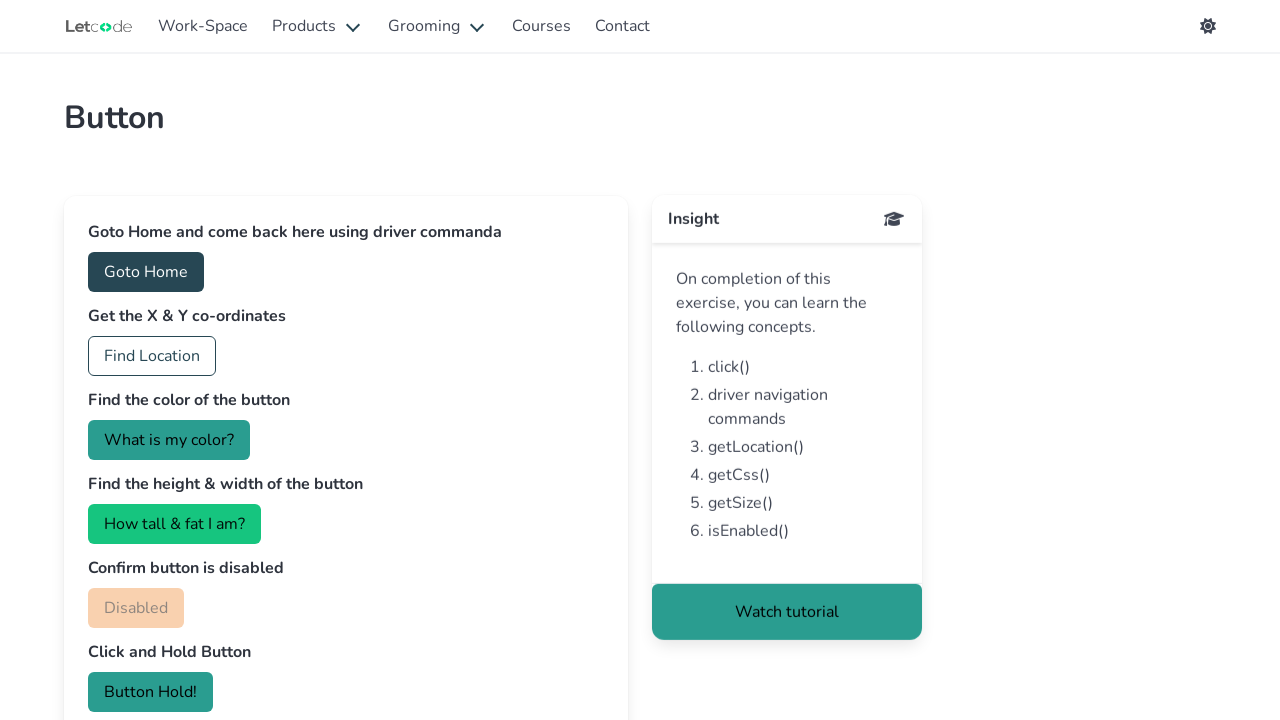

Clicked Goto Home button at (146, 272) on button:has-text('Goto Home')
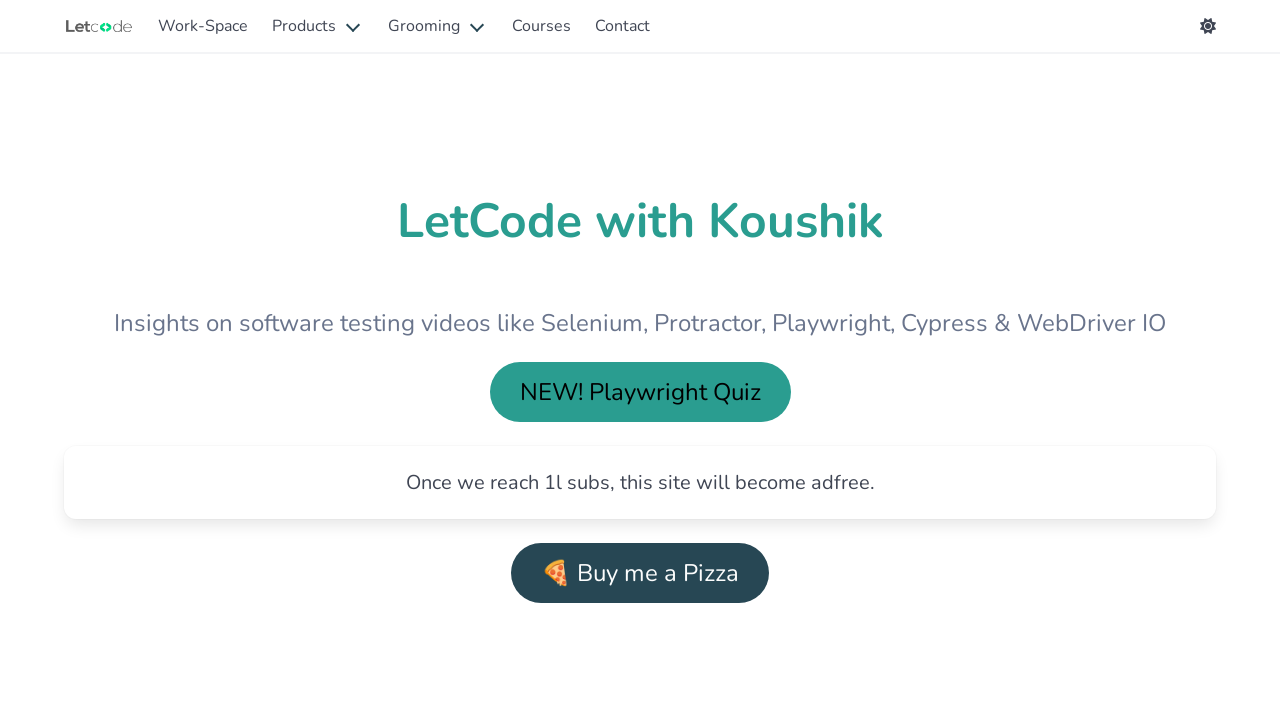

Navigated back using browser back button
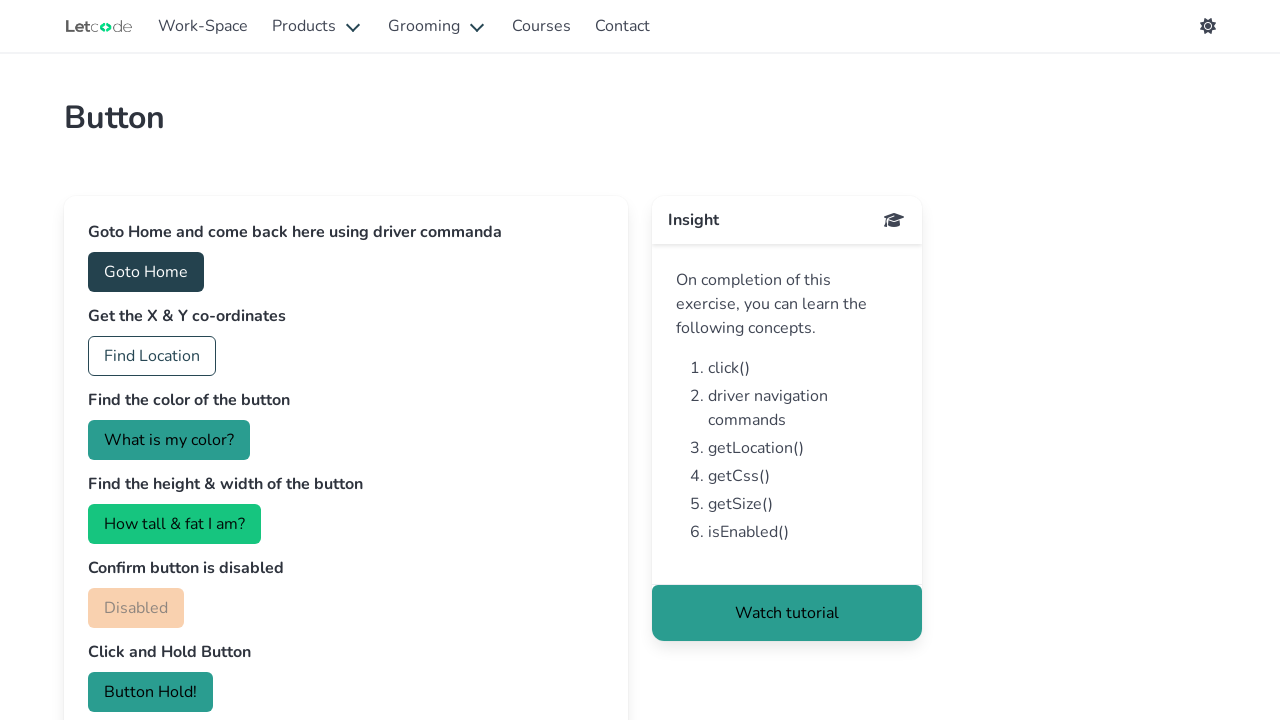

Refreshed the page
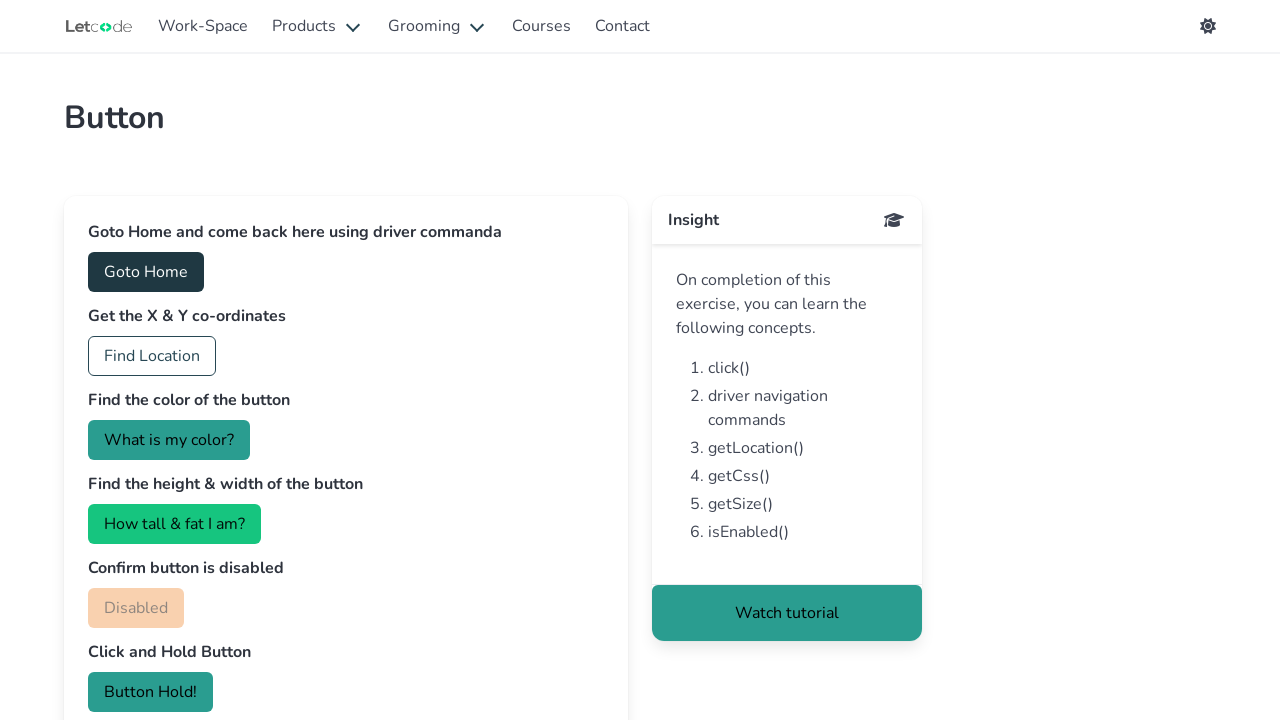

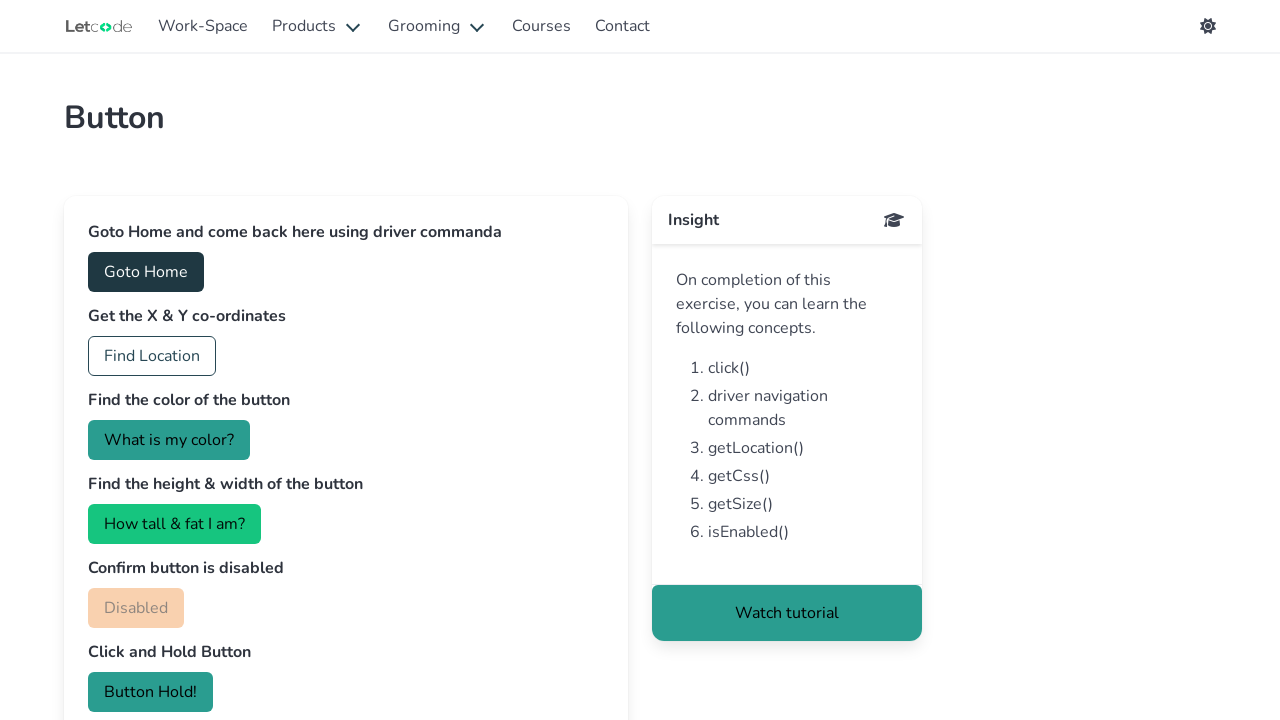